Tests Selenium 4 relative locators (above, below, near, toLeftOf, toRightOf) by interacting with various elements on a practice page - finding elements relative to other elements and performing clicks and text input.

Starting URL: https://codenboxautomationlab.com/practice/

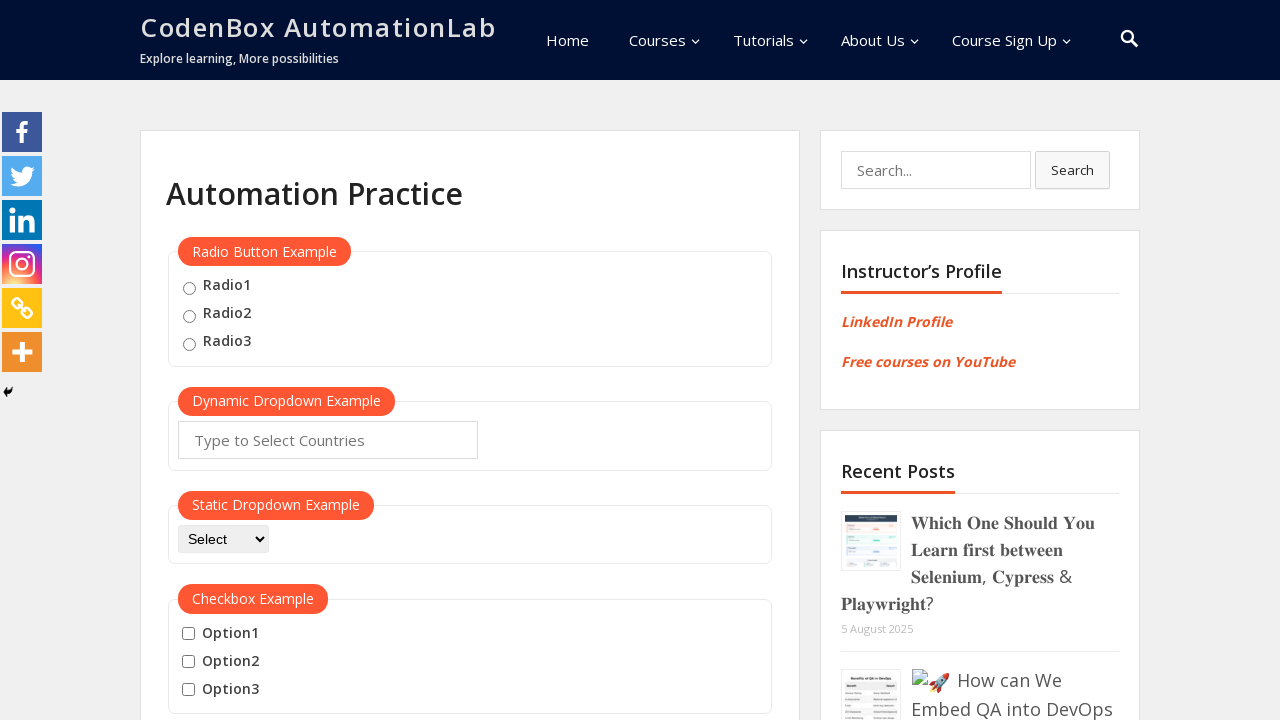

Located the 'Open Tab' button element
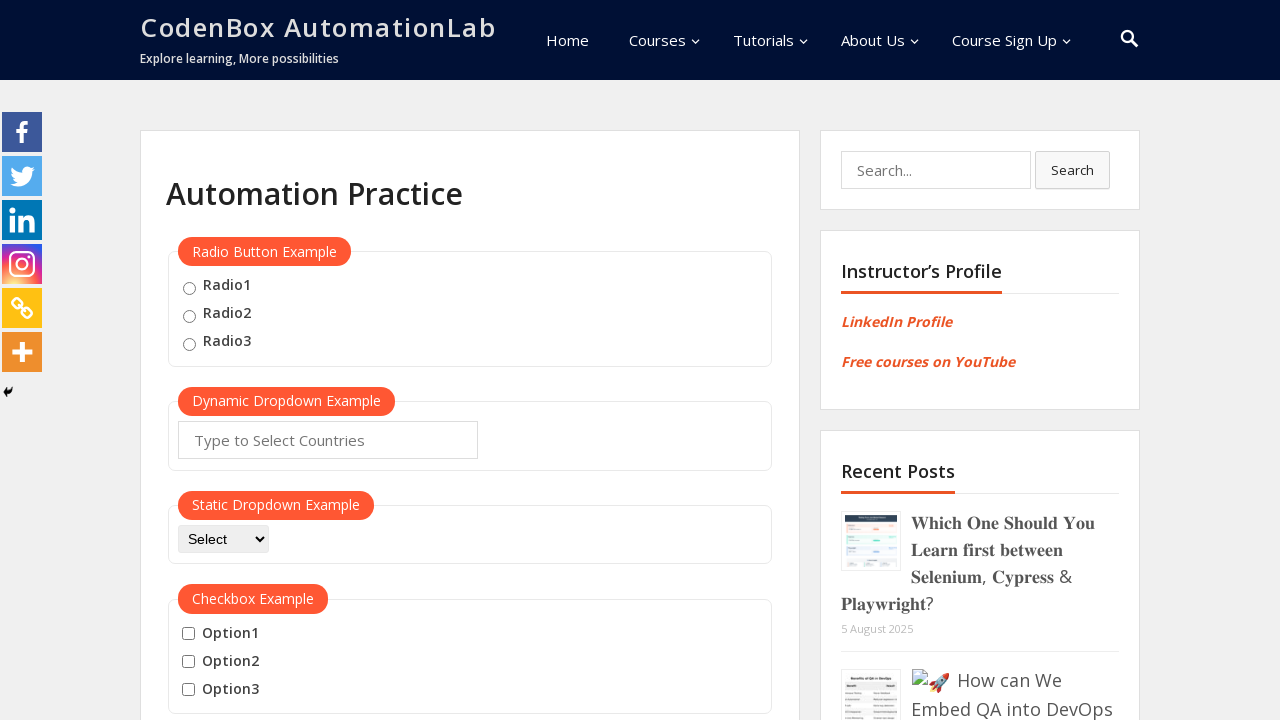

Located legend element above 'Open Tab' button
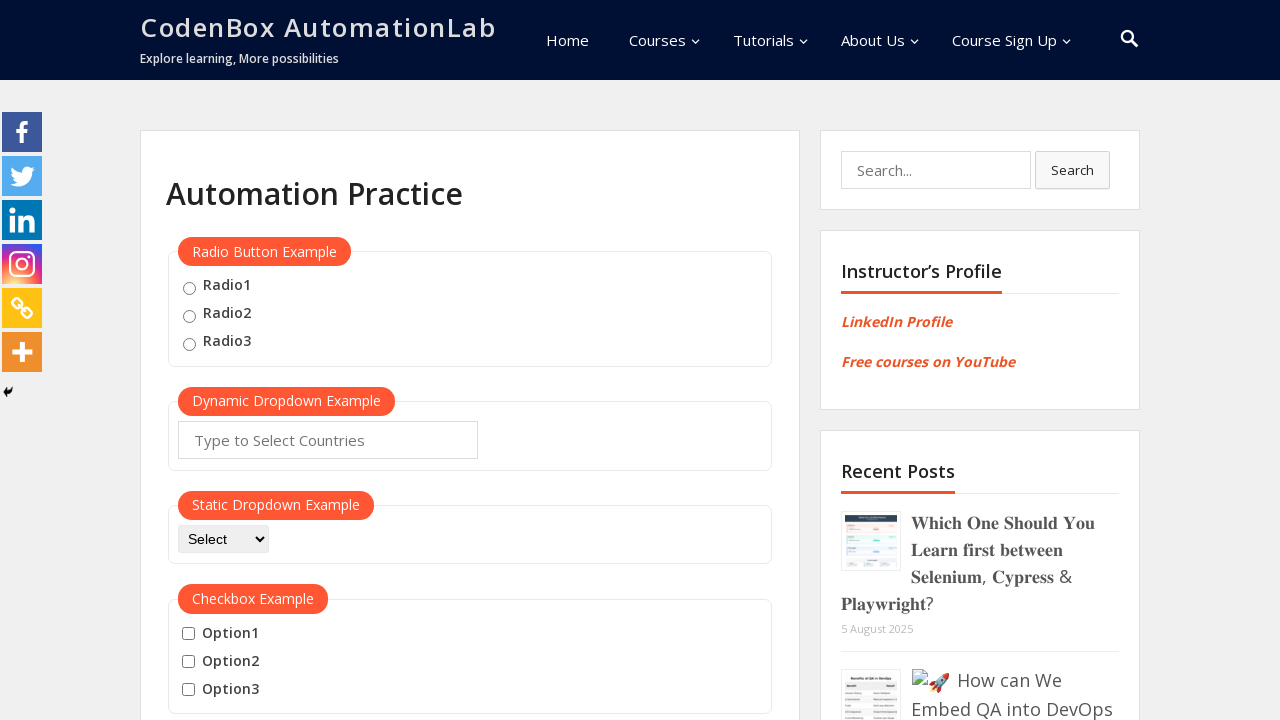

Waited for 'Open Tab' button to be available
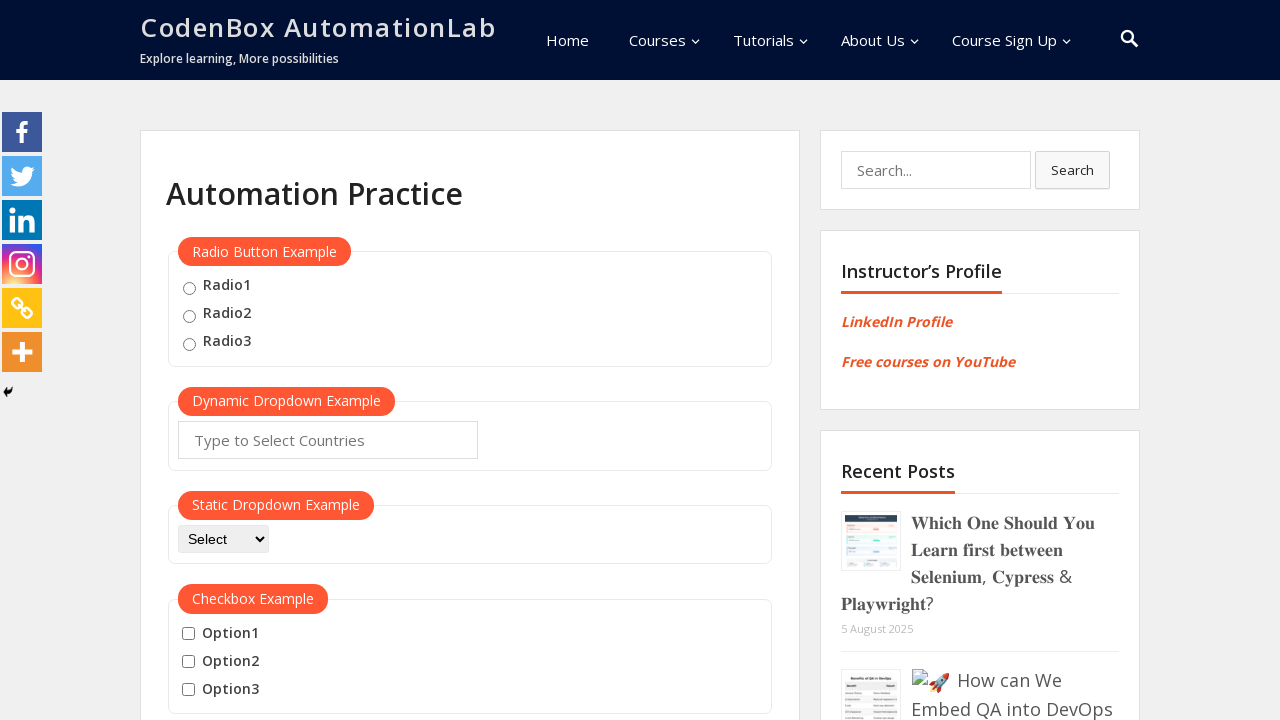

Filled input field below 'Enable' button with 'Best Selenium Course' on #enabled-example-input
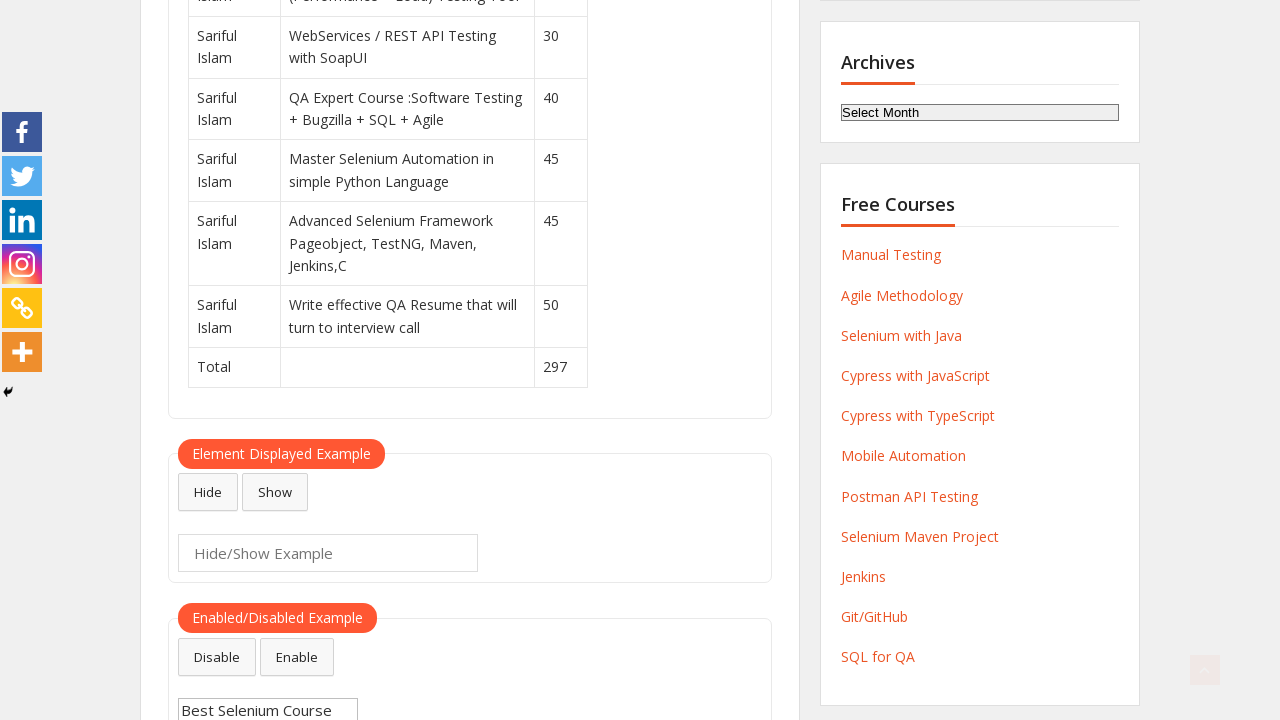

Located first checkbox near 'Checkbox Example' section
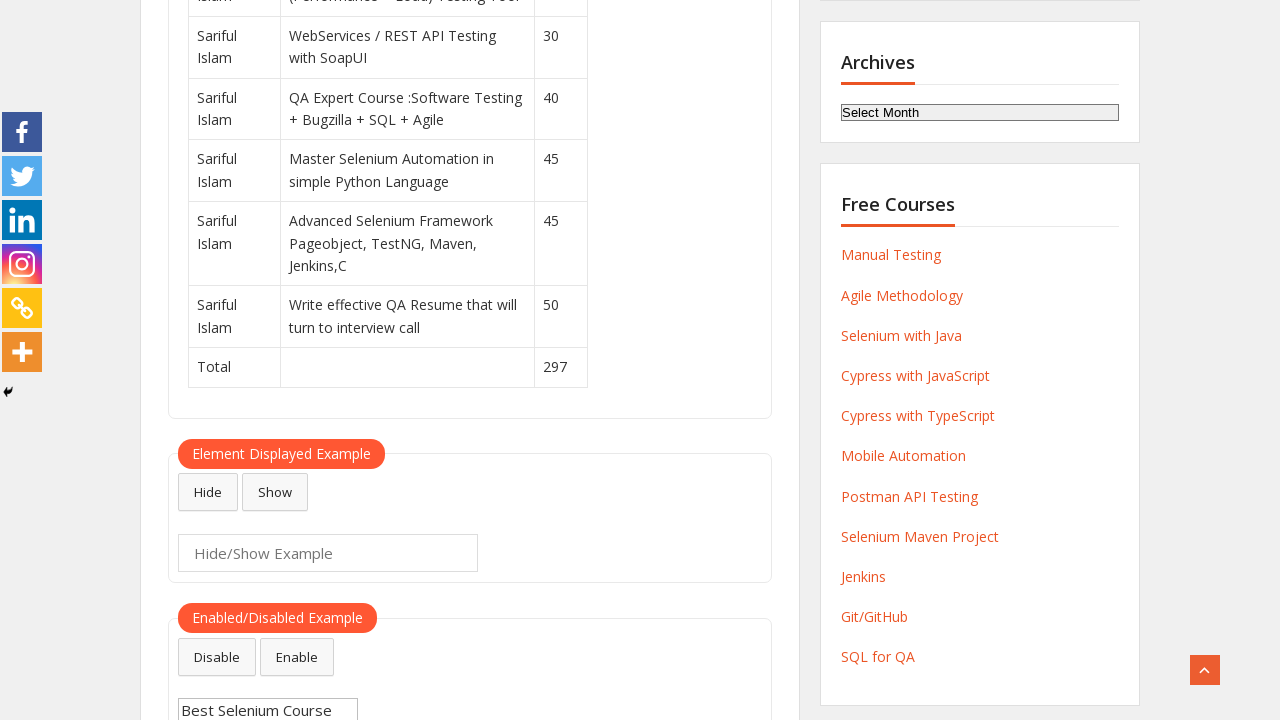

Clicked checkbox near 'Checkbox Example' legend at (188, 361) on xpath=//legend[text()='Checkbox Example']/following-sibling::label[1]/input
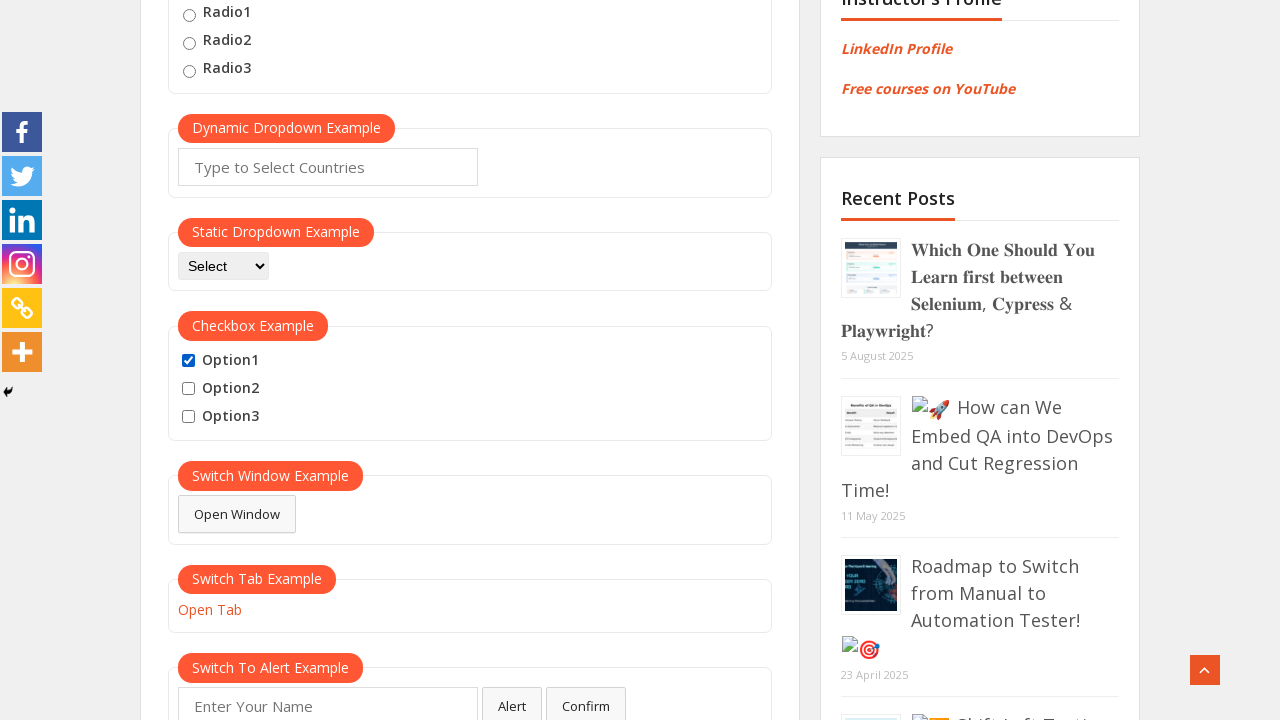

Clicked Hide button (to the left of Show button) at (208, 360) on #hide-textbox
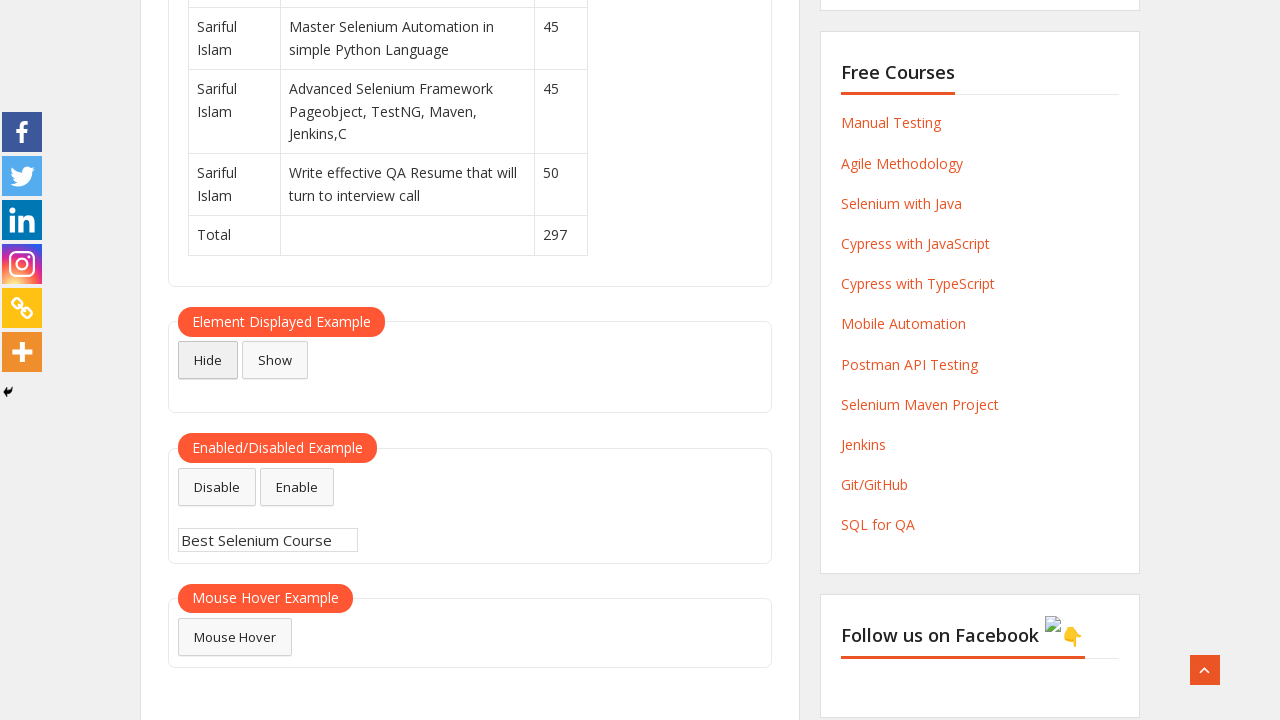

Clicked Alert/Confirm button to the right of name text field at (512, 360) on #alertbtn
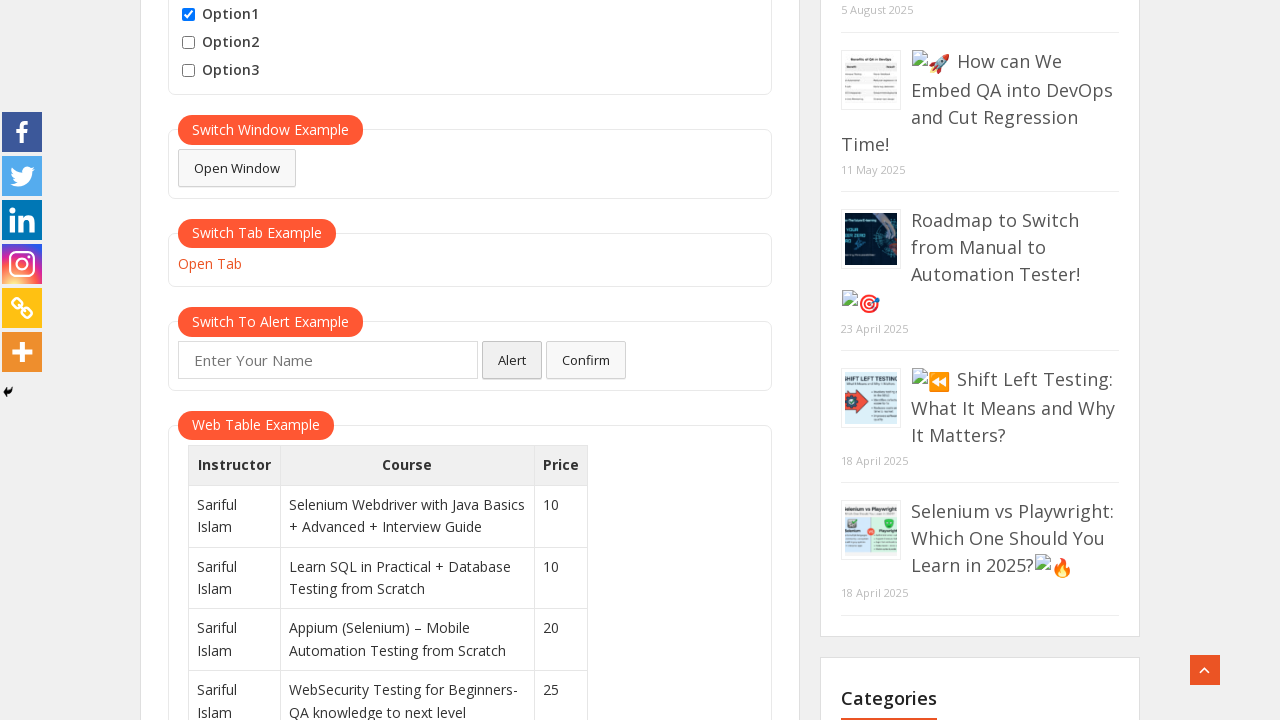

Set up alert dialog handler to accept alerts
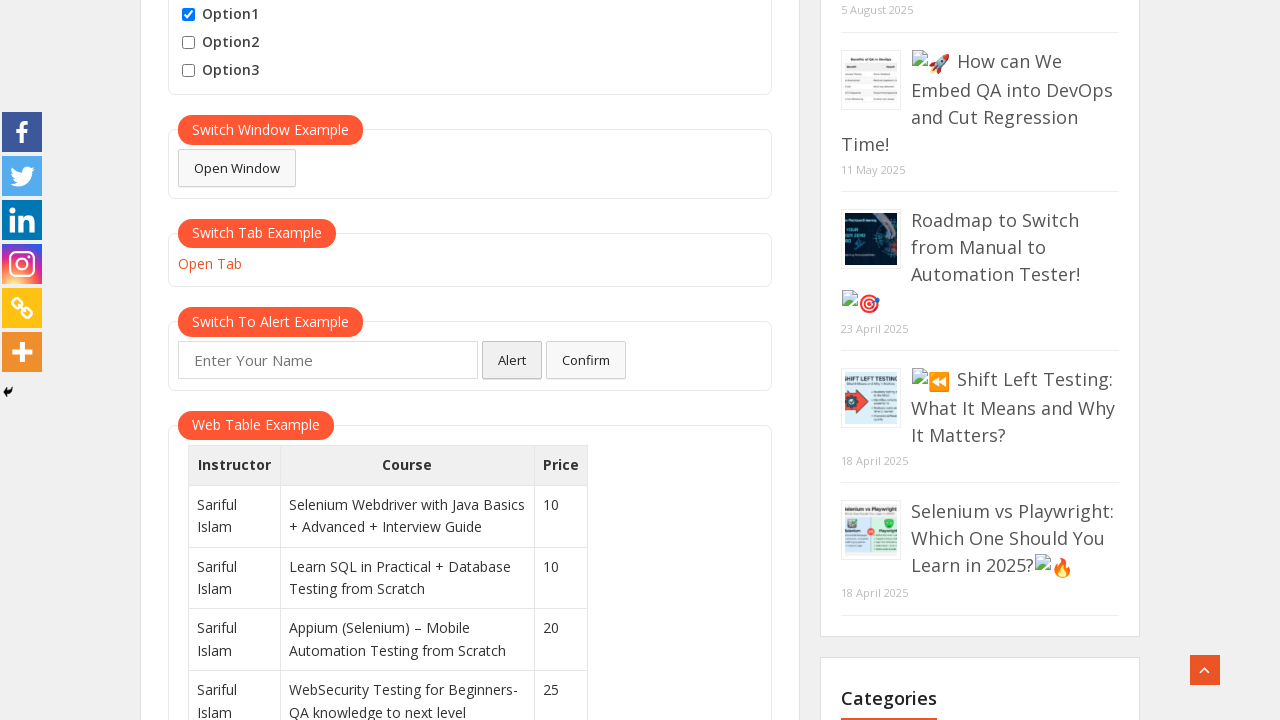

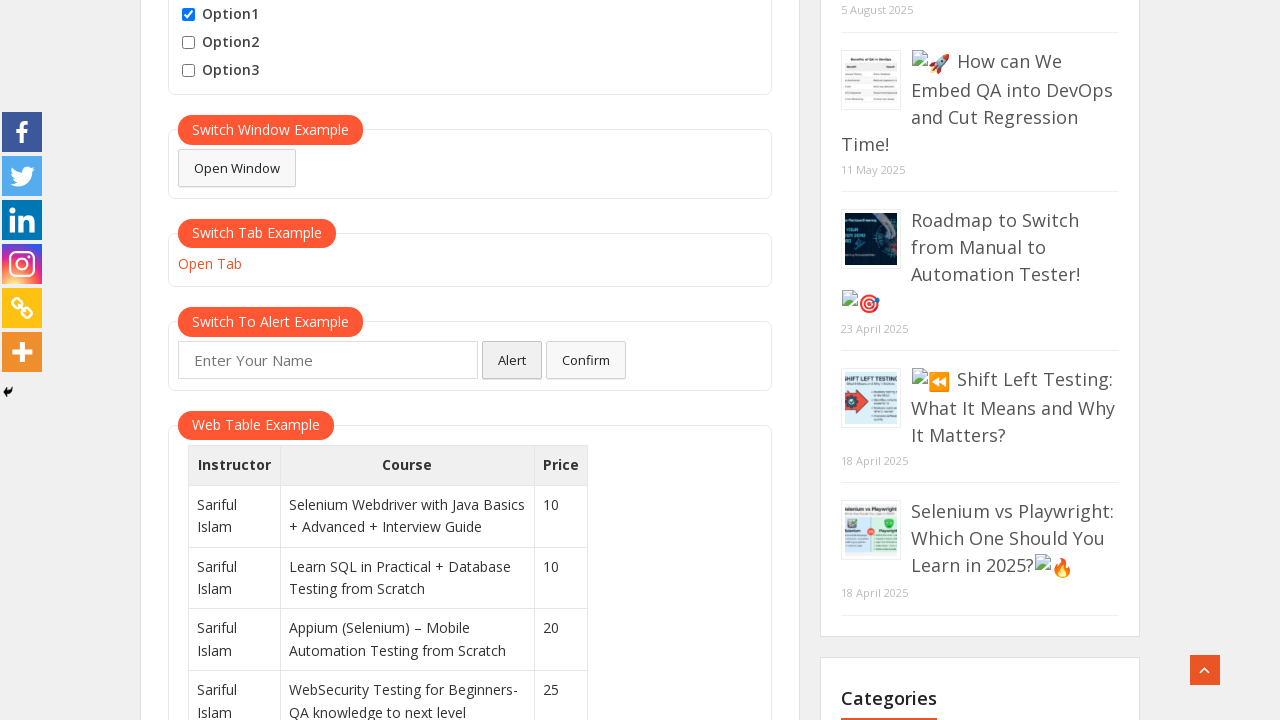